Opens the Selenium website with mobile viewport dimensions and verifies the page title

Starting URL: https://www.selenium.dev/

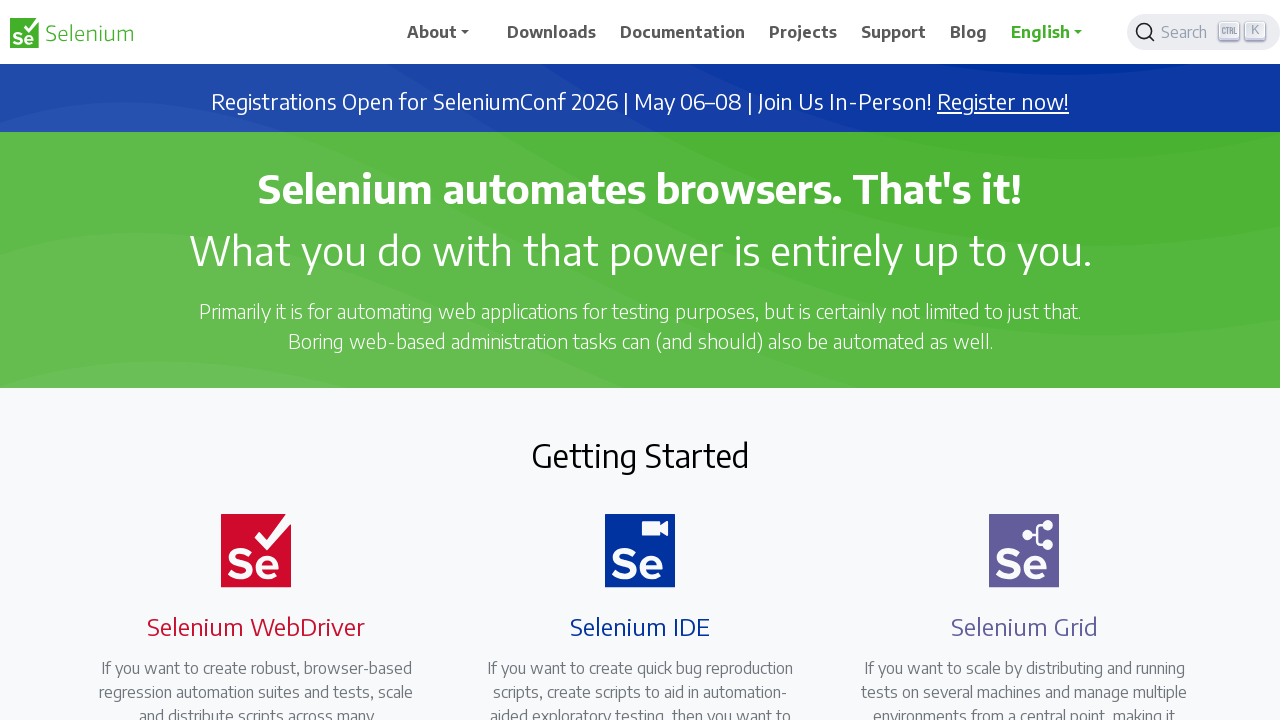

Set mobile viewport dimensions to 430x932
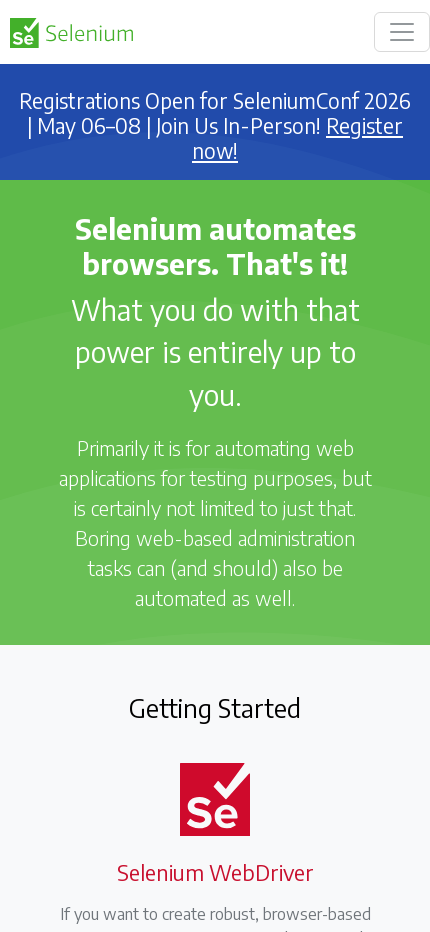

Verified page title is 'Selenium'
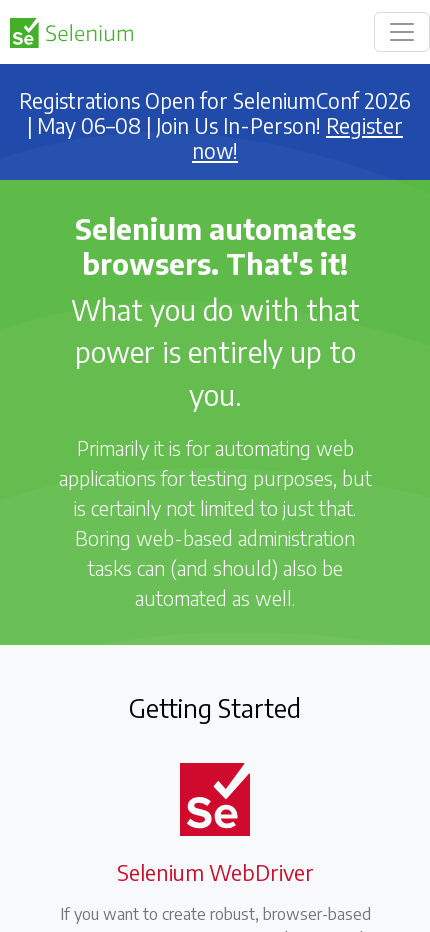

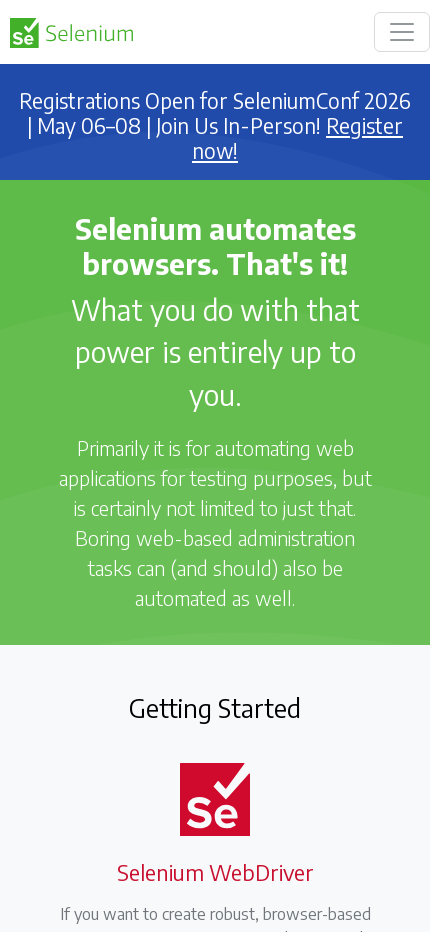